Counts the number of links on the page and verifies it is less than 400

Starting URL: https://www.janasya.com

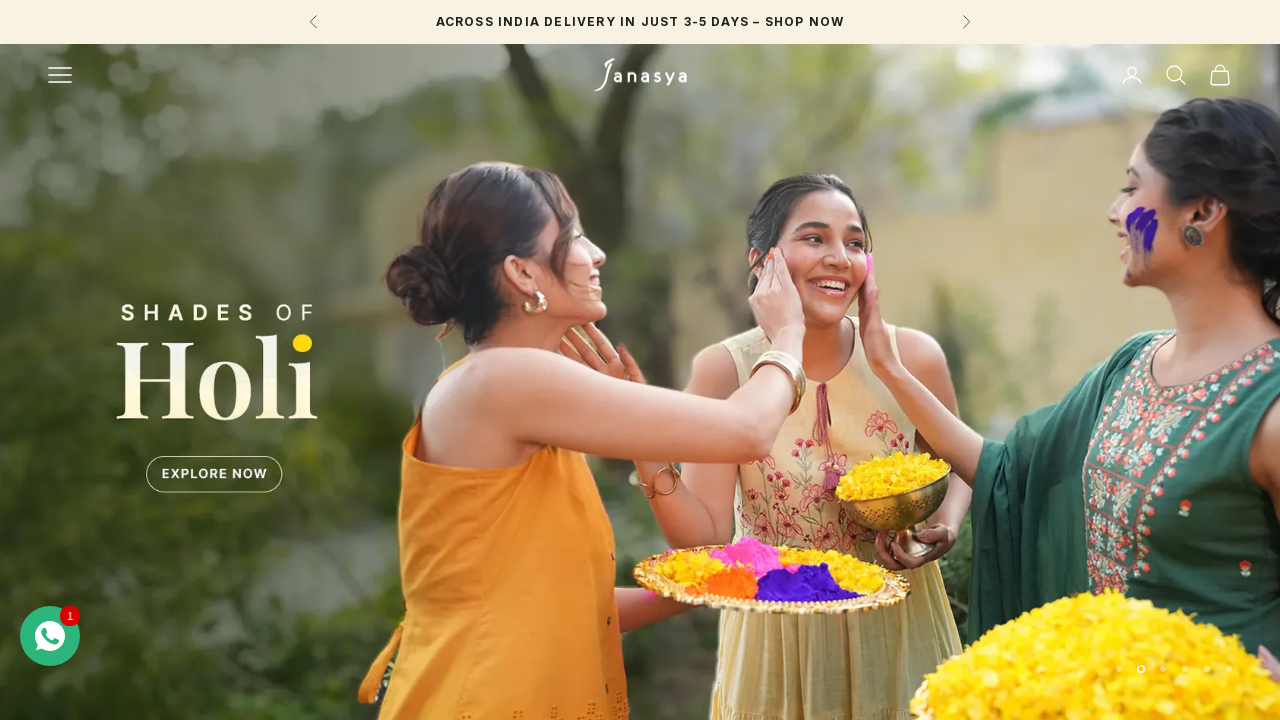

Navigated to https://www.janasya.com
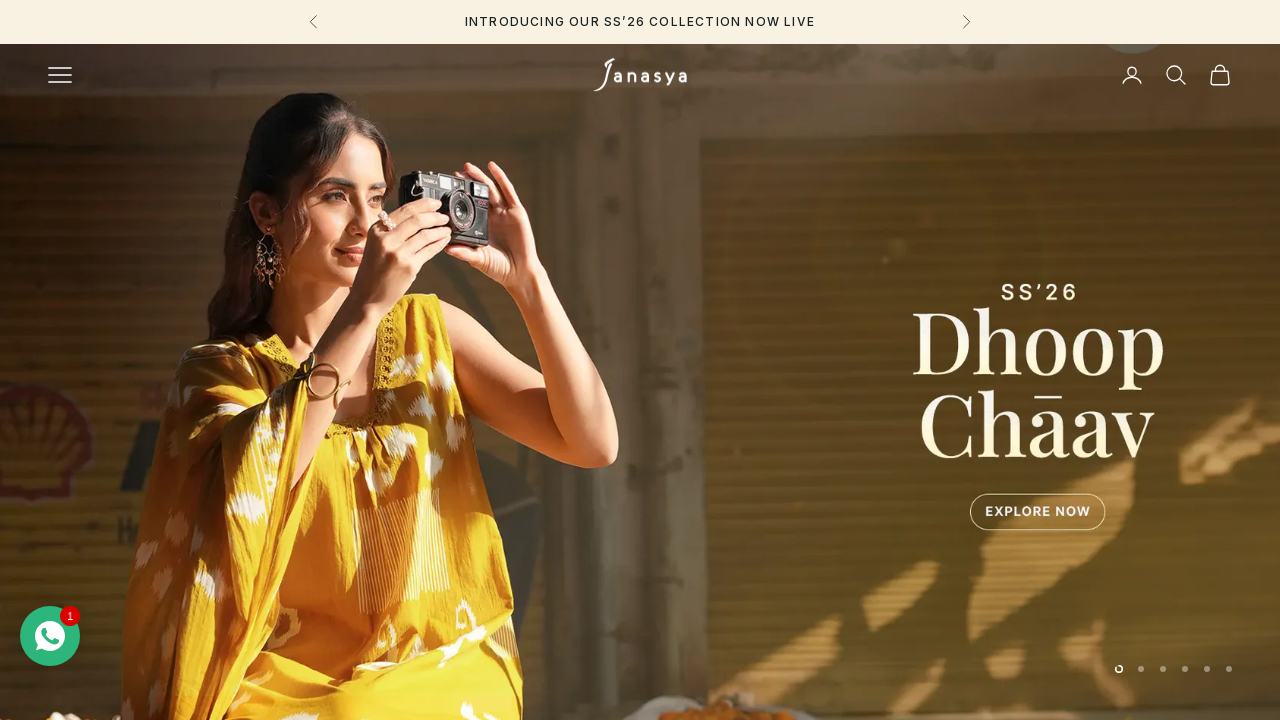

Located all links on the page
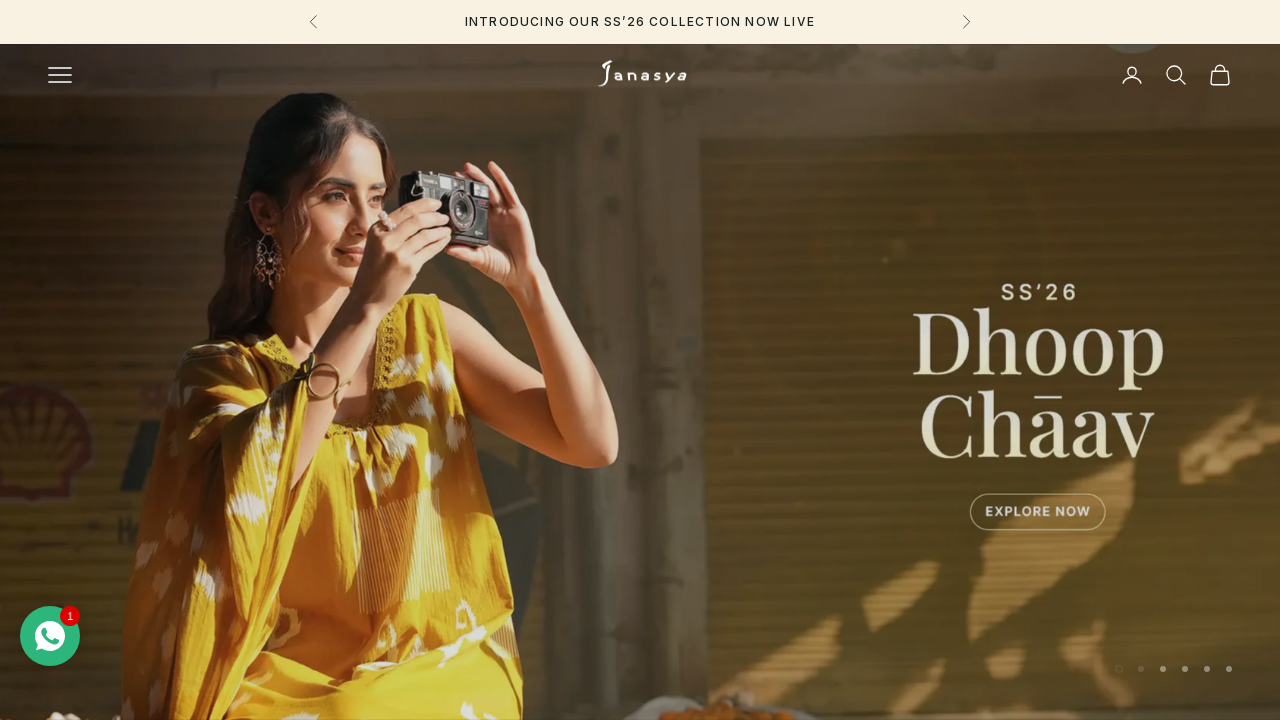

Counted 99 links on the page
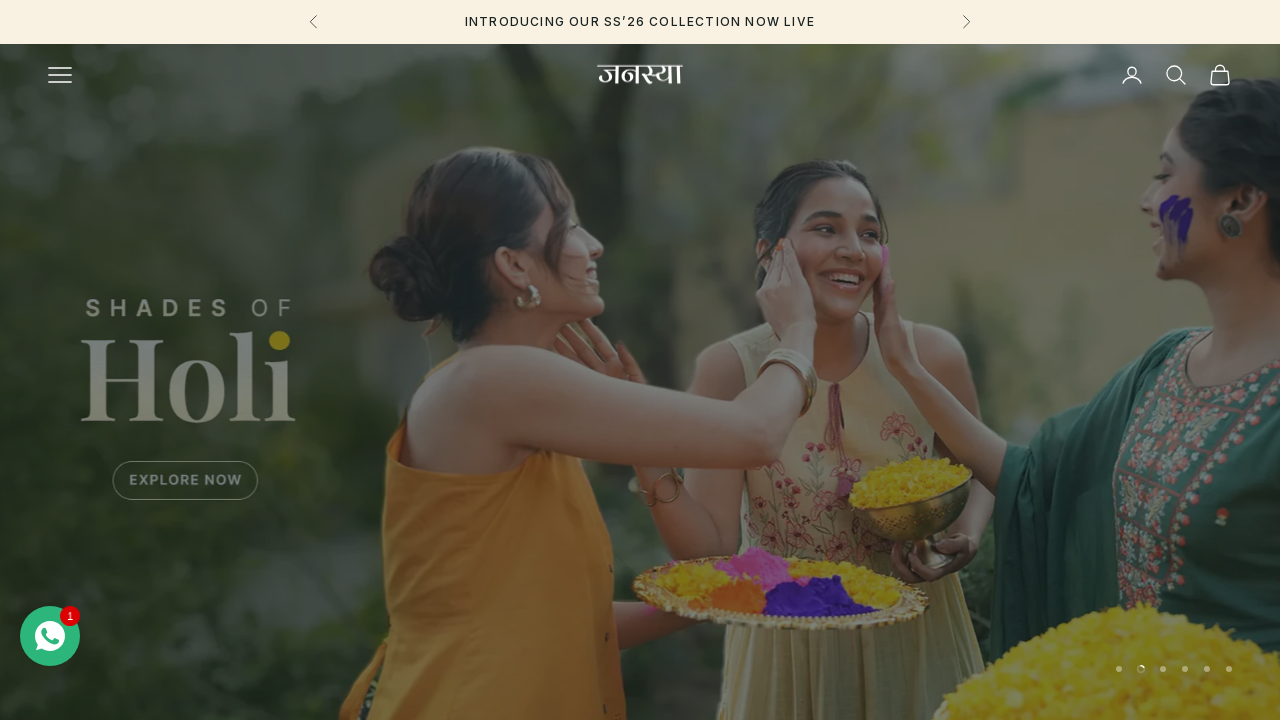

Test passed: 99 links is less than 400
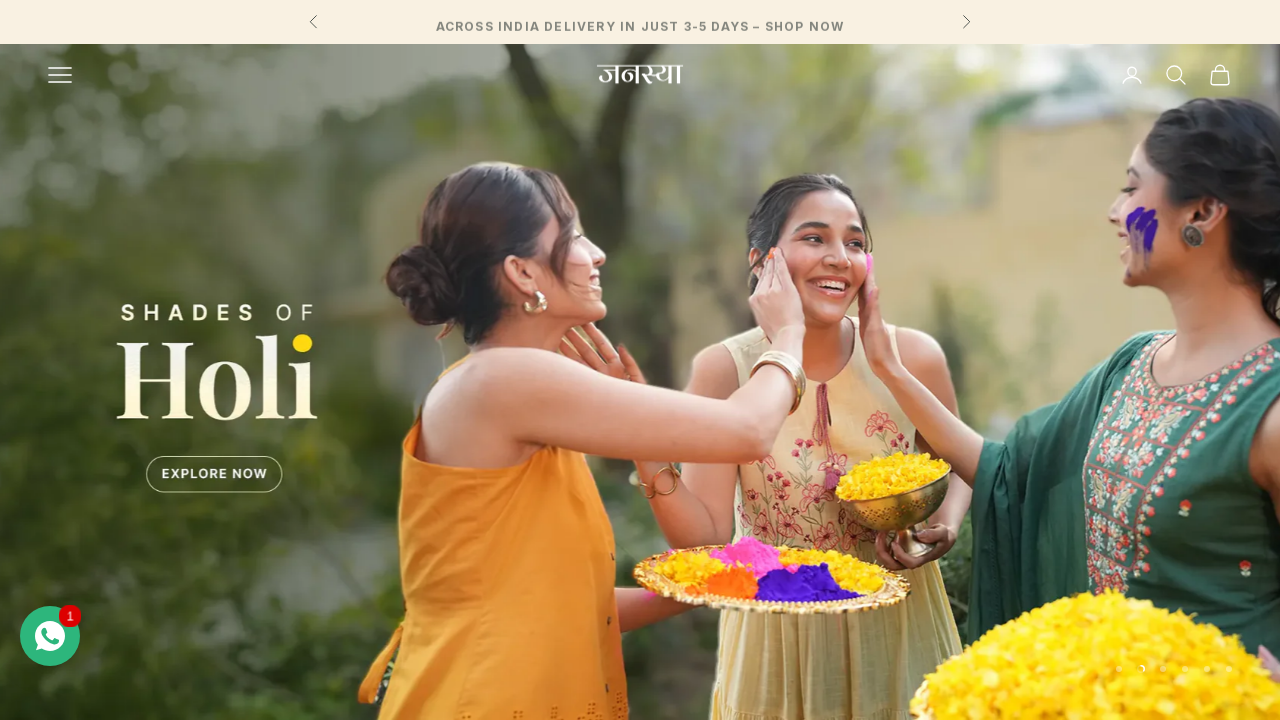

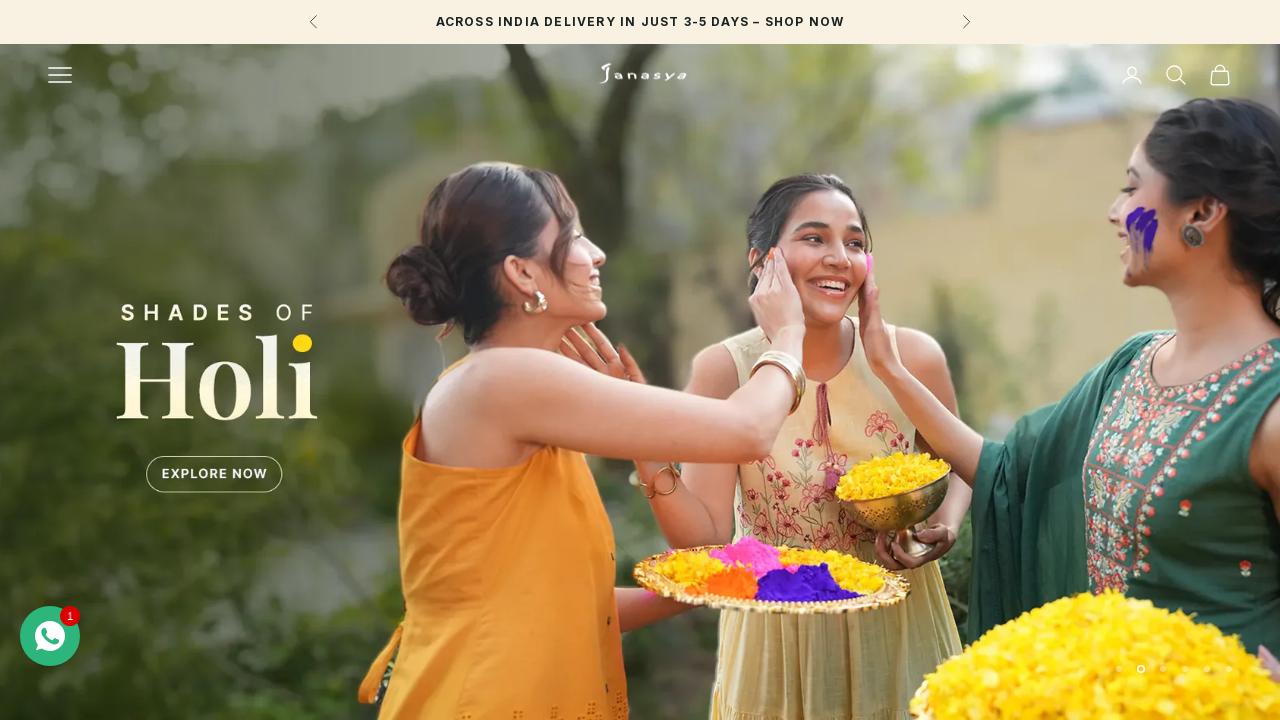